Tests auto-wait functionality by clicking through a demo flow and clicking a second slow-loading button

Starting URL: https://demoapp-sable-gamma.vercel.app/

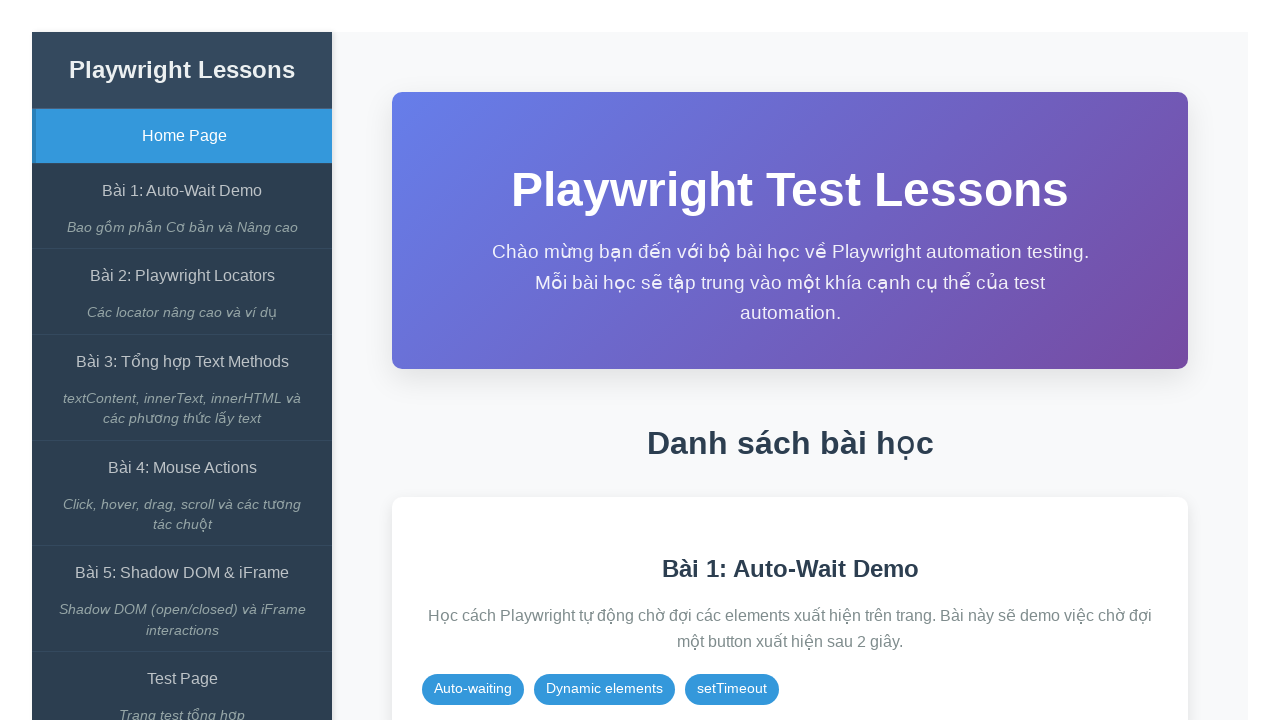

Clicked on Auto-Wait Demo link at (182, 191) on internal:role=link[name="Bài 1: Auto-Wait Demo"i]
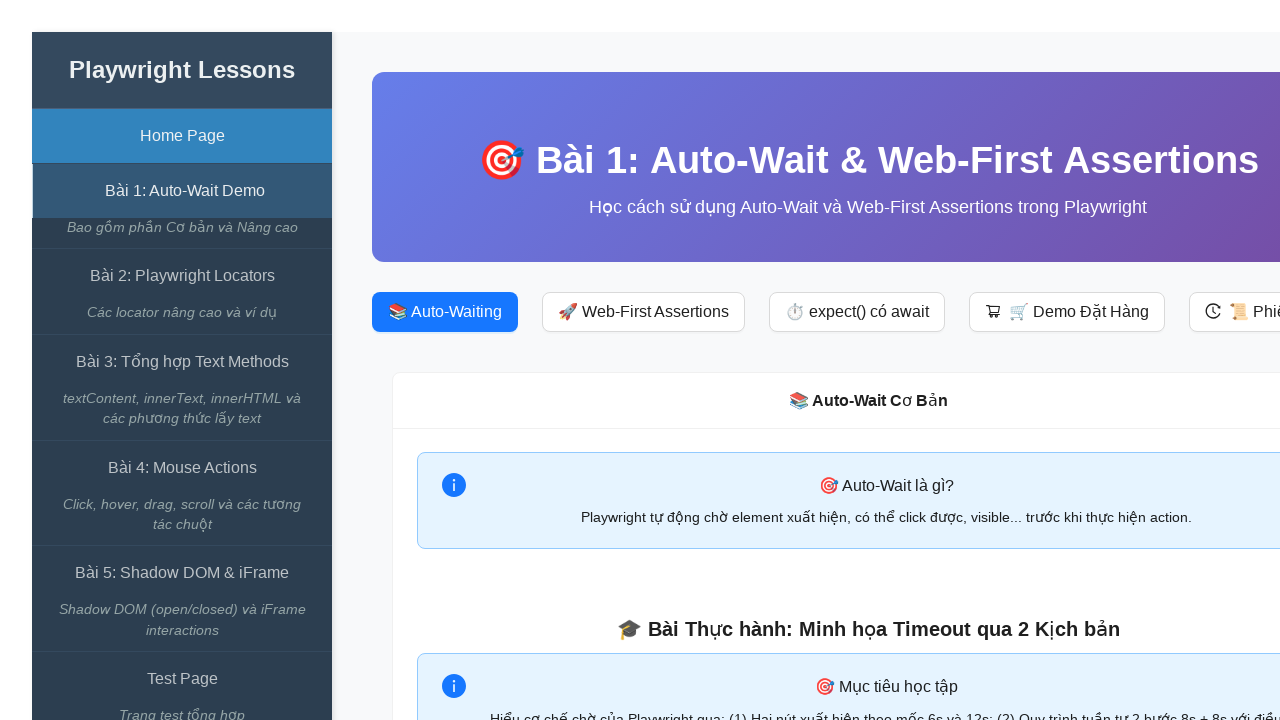

Clicked on start test button at (868, 361) on xpath=//span[contains(text(),'Bắt đầu Test')]
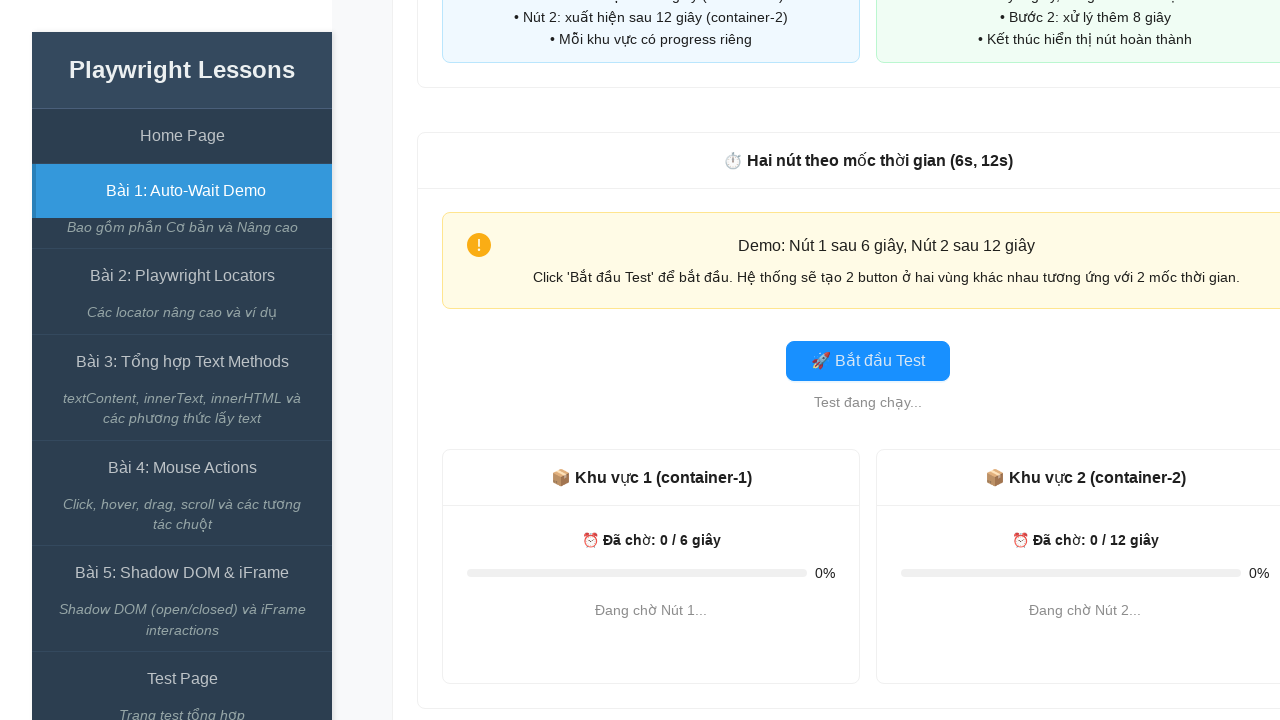

Clicked on slow-loading button 2 at (1085, 615) on #button-2
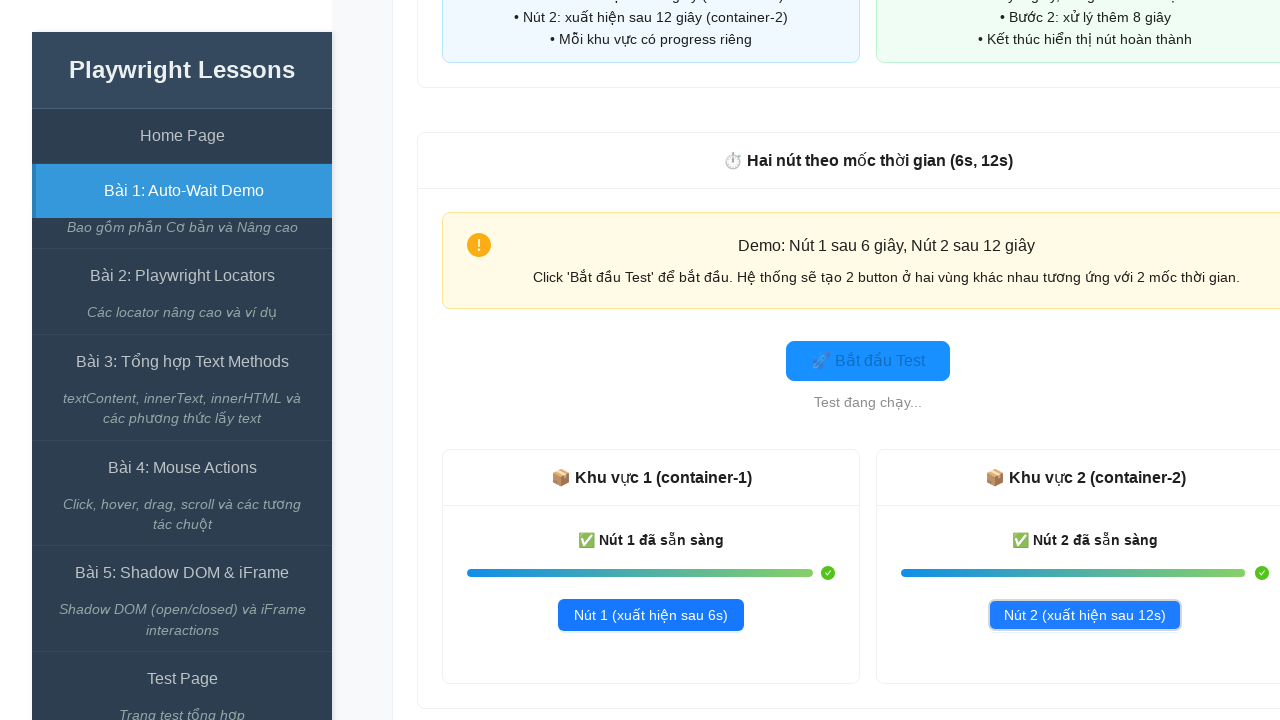

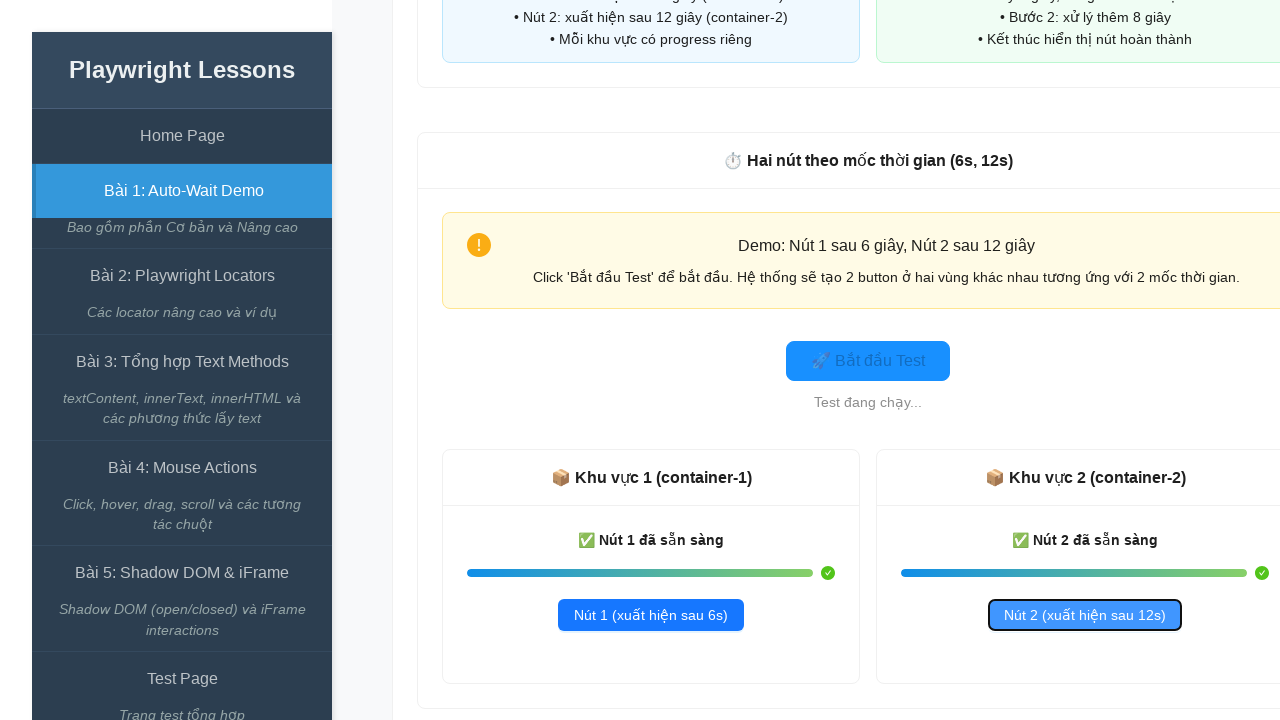